Tests multi-selection using Ctrl+click to select non-consecutive items in a grid

Starting URL: http://jqueryui.com/resources/demos/selectable/display-grid.html

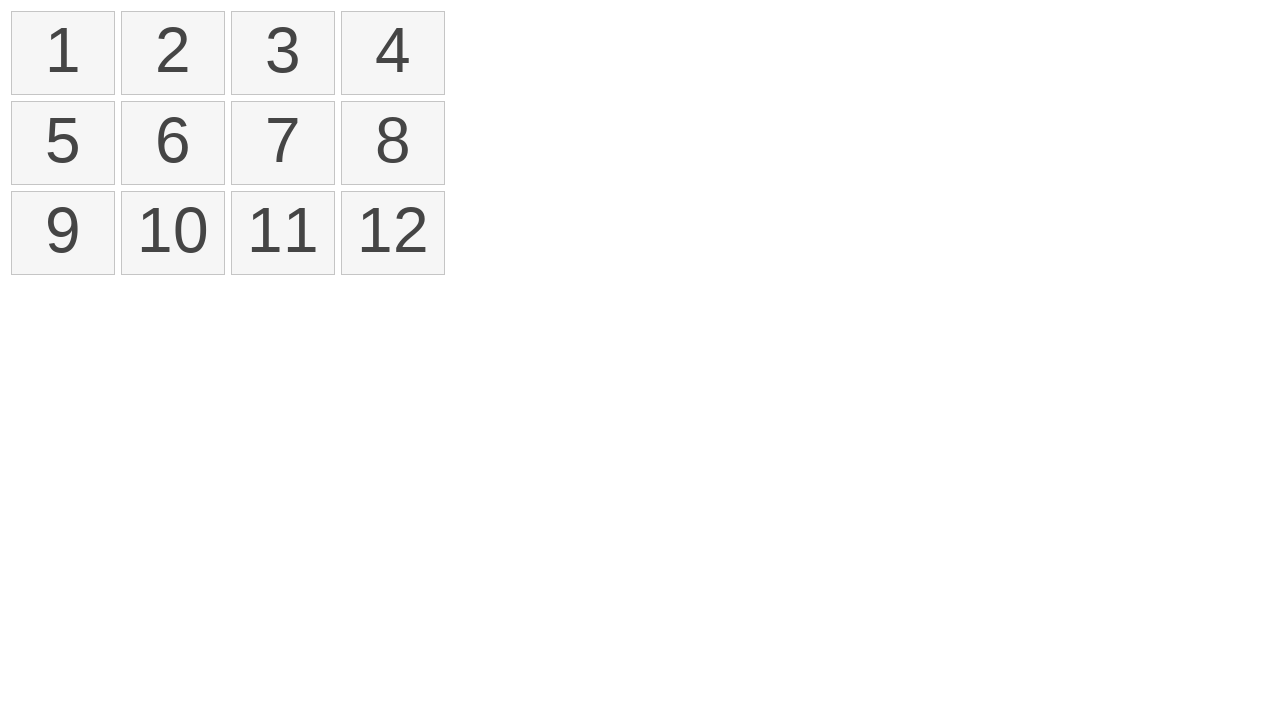

Pressed and held Control key for multi-selection
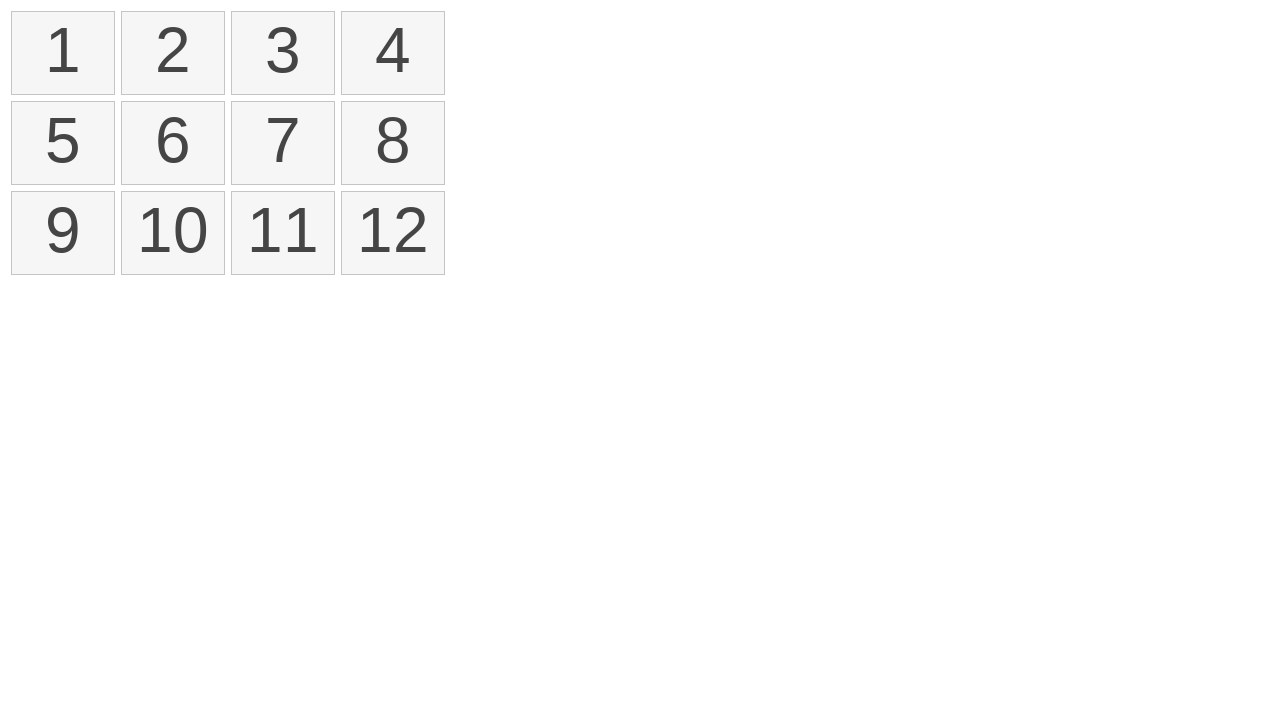

Ctrl+clicked first item (index 0) in grid at (63, 53) on xpath=//ol[@id='selectable']/li >> nth=0
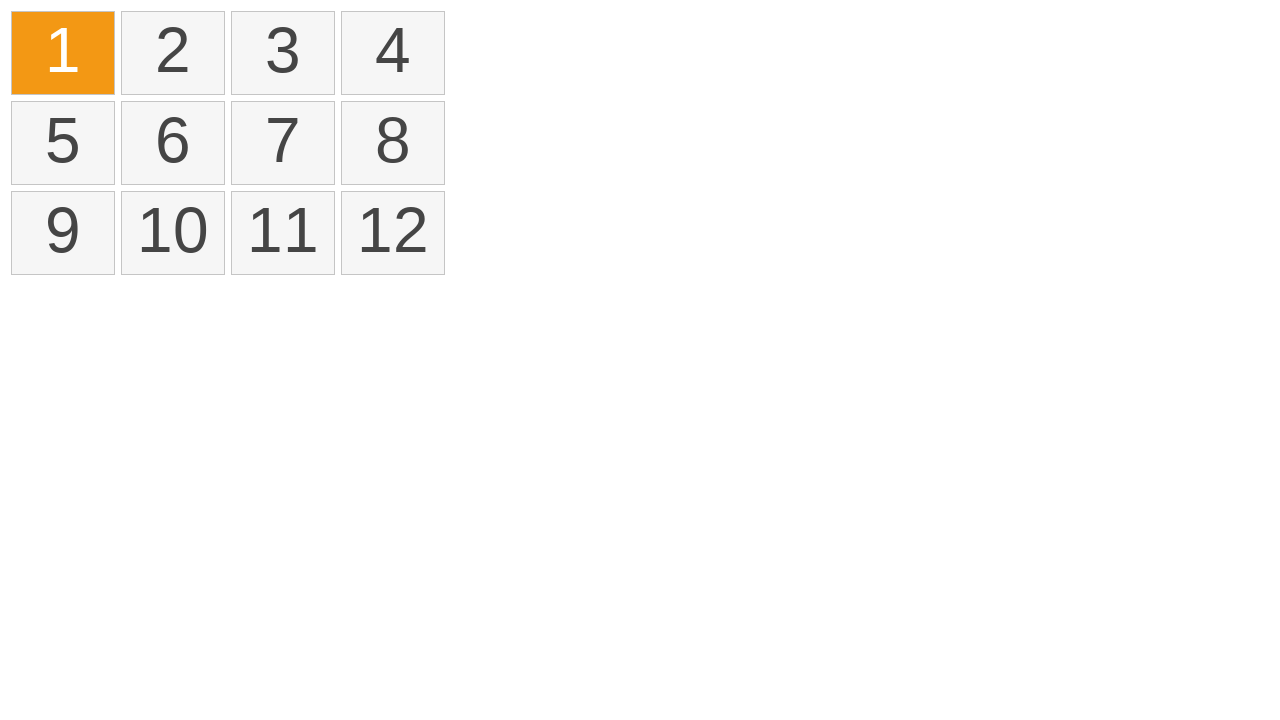

Ctrl+clicked third item (index 2) in grid at (283, 53) on xpath=//ol[@id='selectable']/li >> nth=2
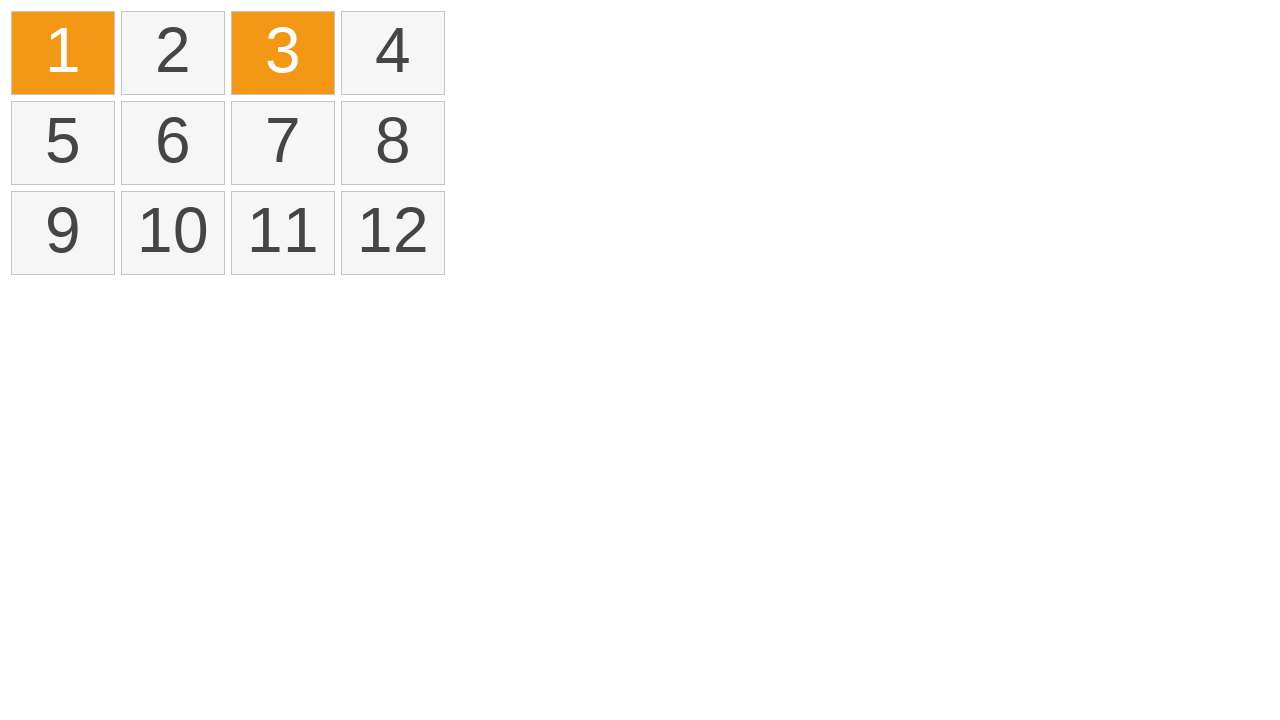

Ctrl+clicked sixth item (index 5) in grid at (173, 143) on xpath=//ol[@id='selectable']/li >> nth=5
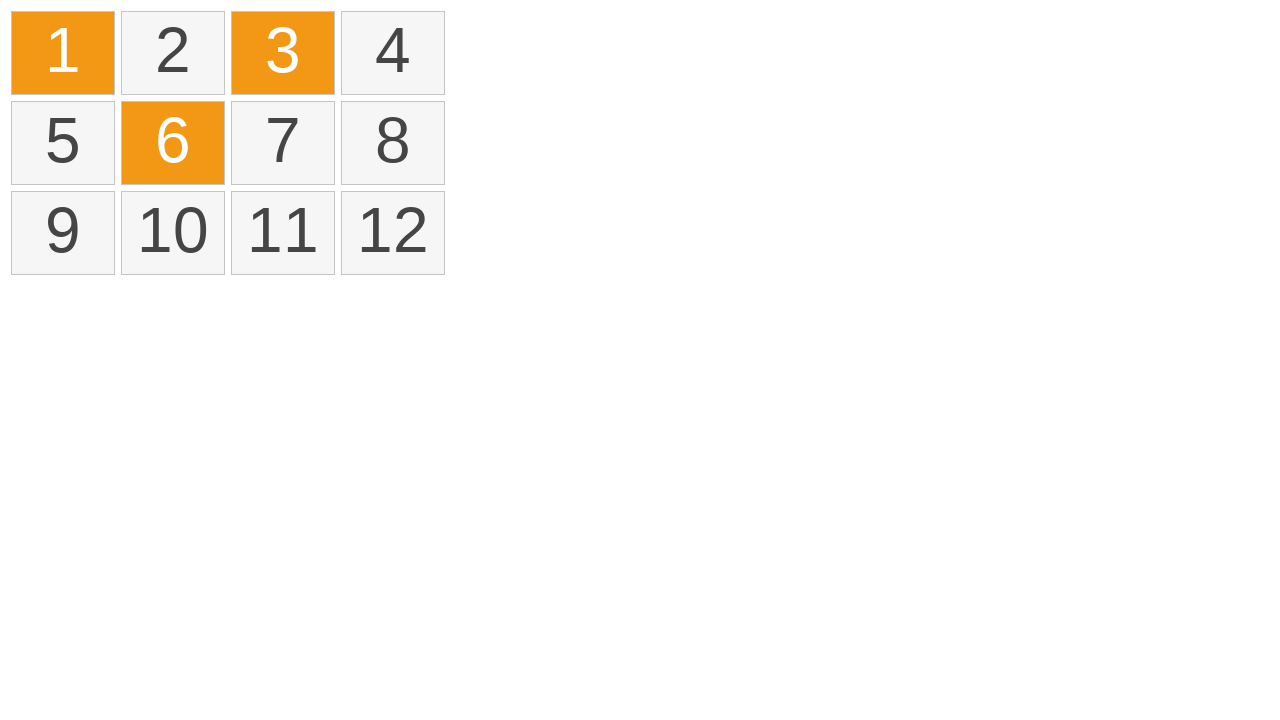

Ctrl+clicked eleventh item (index 10) in grid at (283, 233) on xpath=//ol[@id='selectable']/li >> nth=10
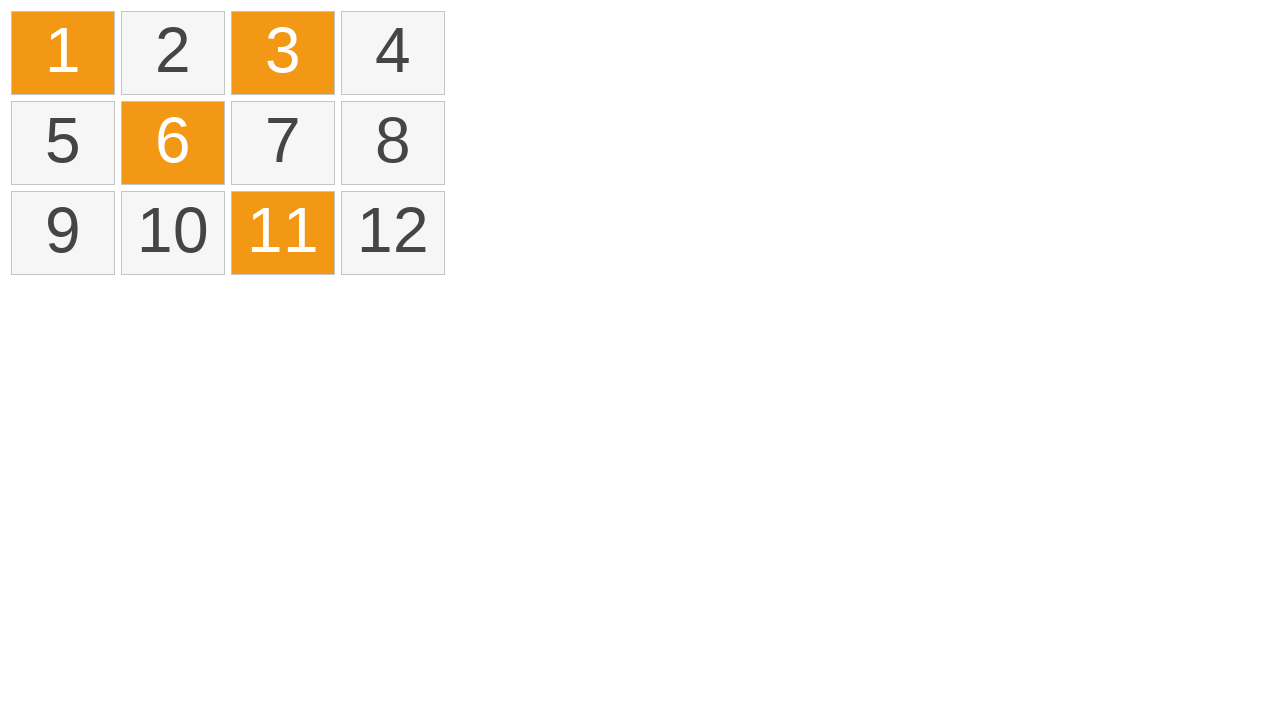

Released Control key
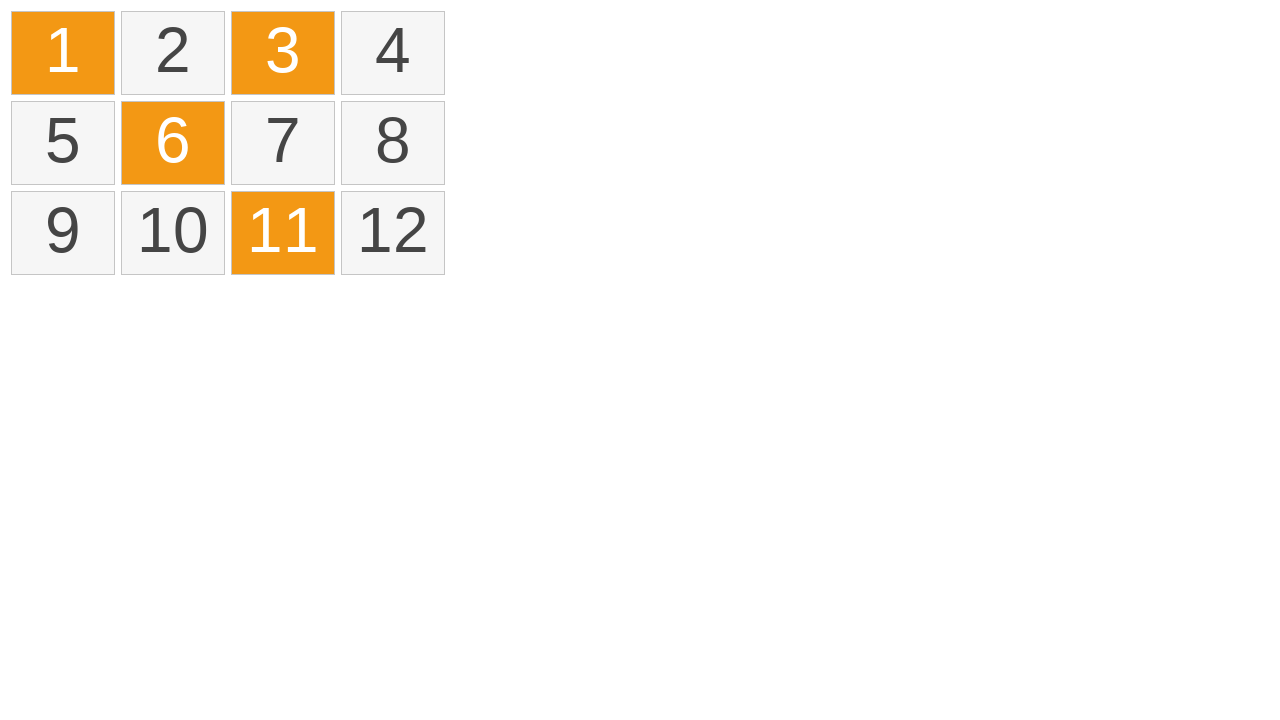

Located all selected items in grid
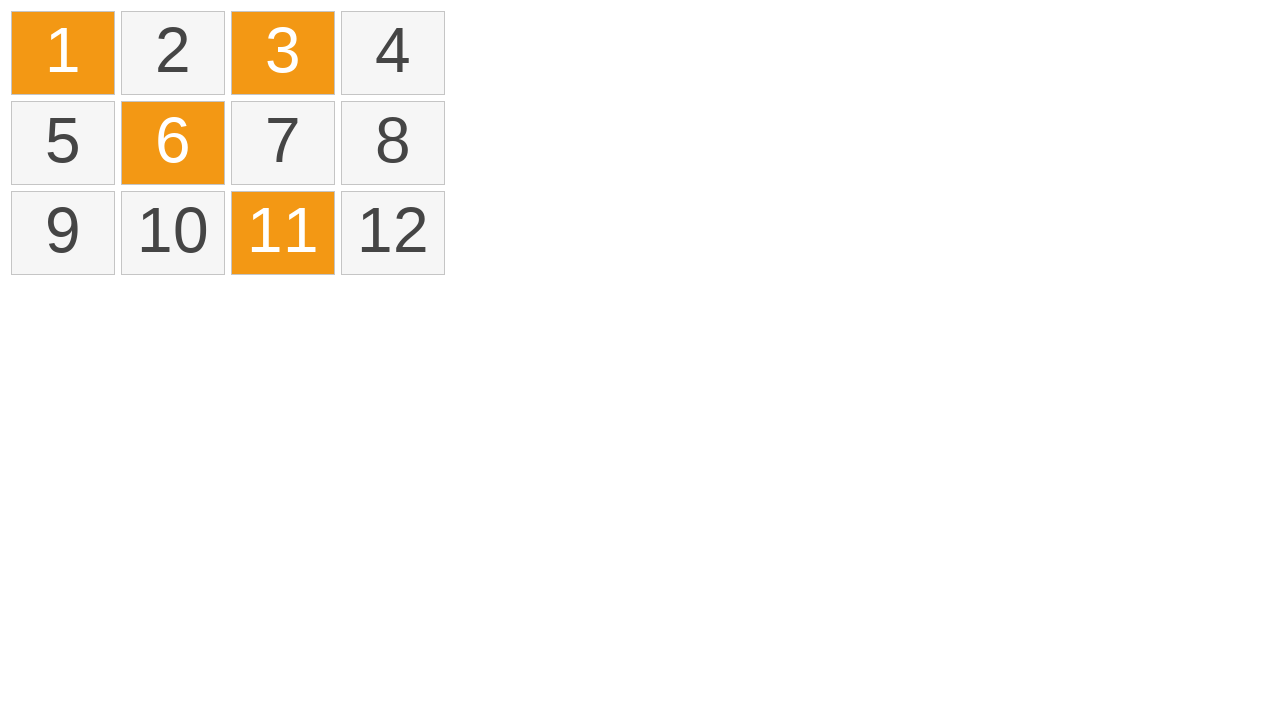

Verified that exactly 4 items are selected
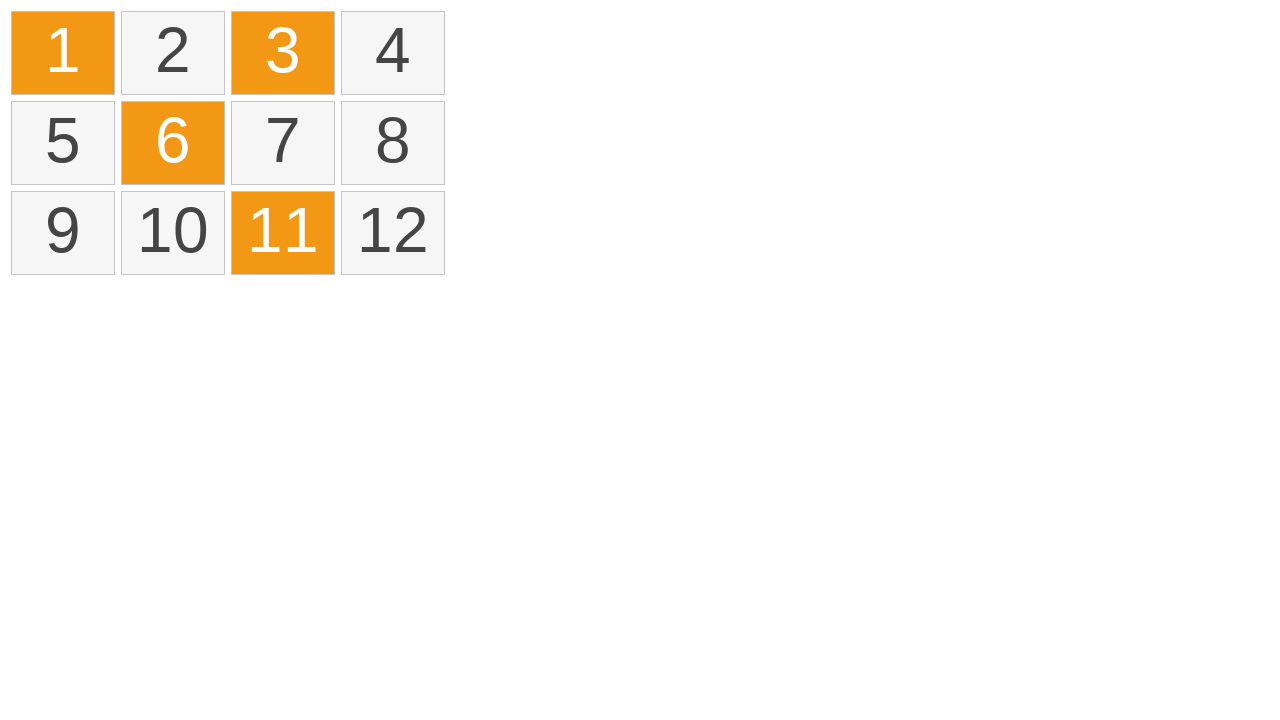

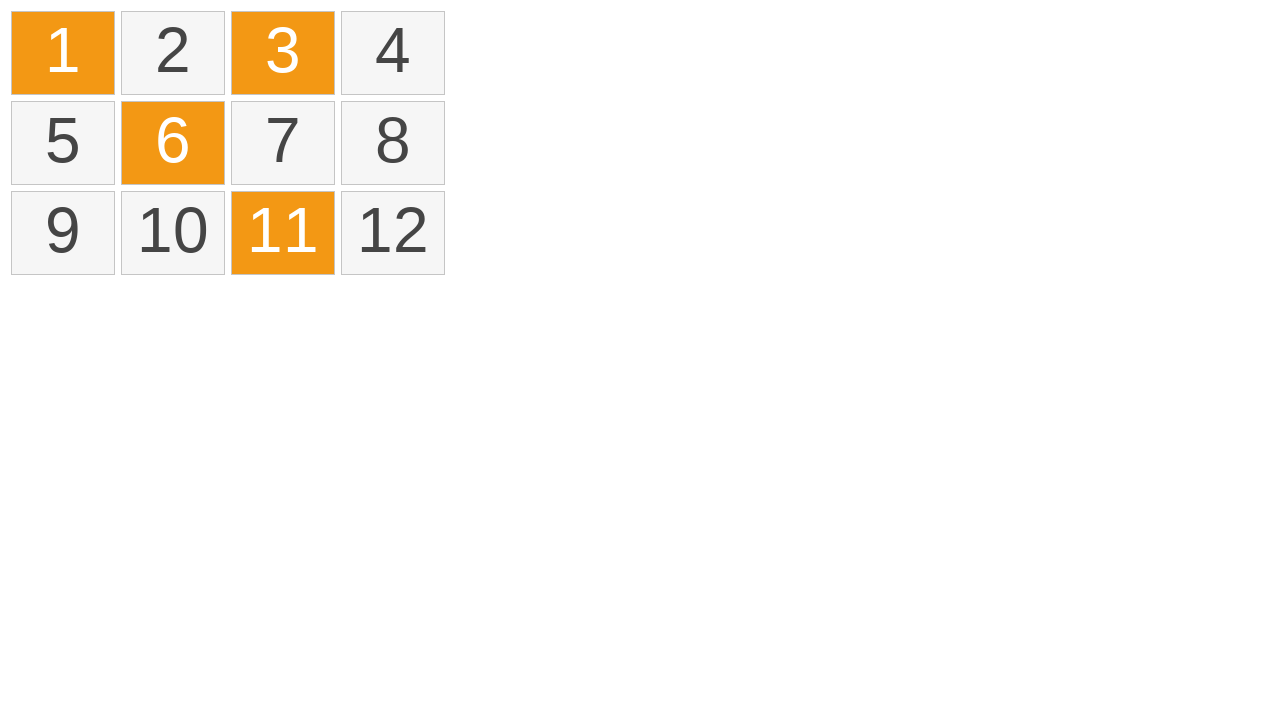